Tests JavaScript alert and confirm dialog handling by entering a name, triggering an alert box and accepting it, then triggering a confirm dialog and dismissing it.

Starting URL: https://rahulshettyacademy.com/AutomationPractice/

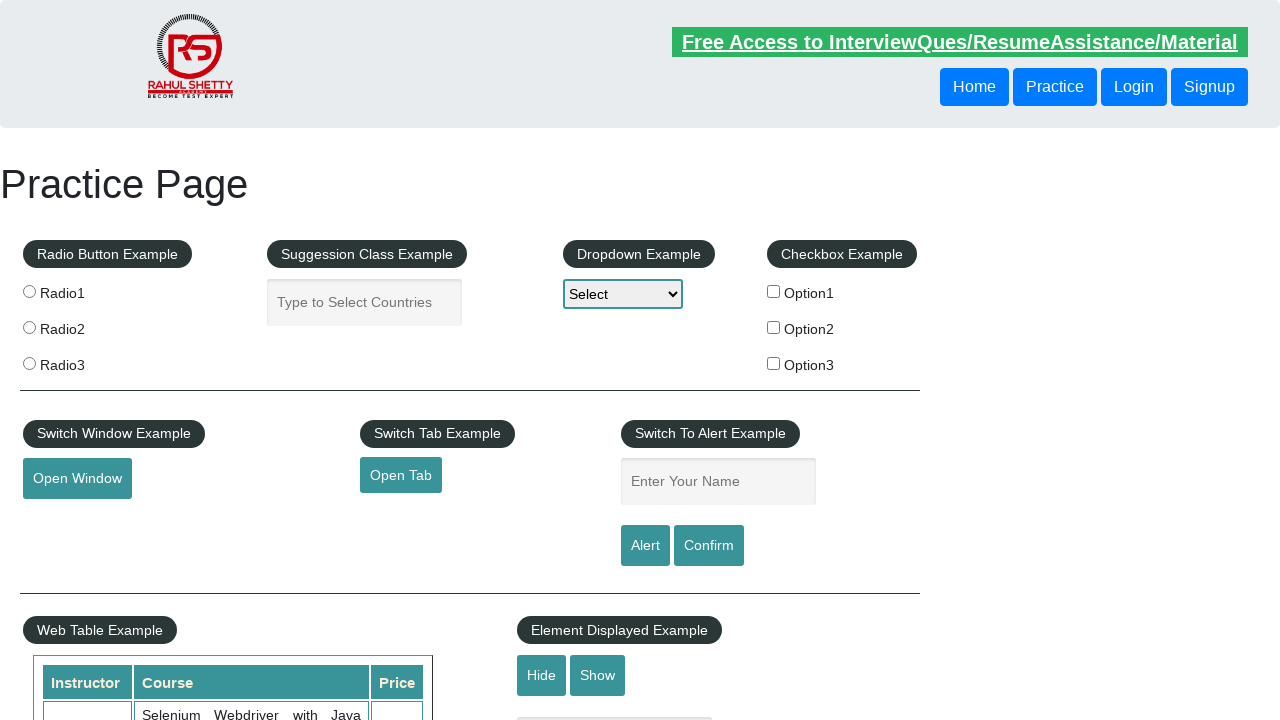

Entered 'Joey' in the name field for alert test on #name
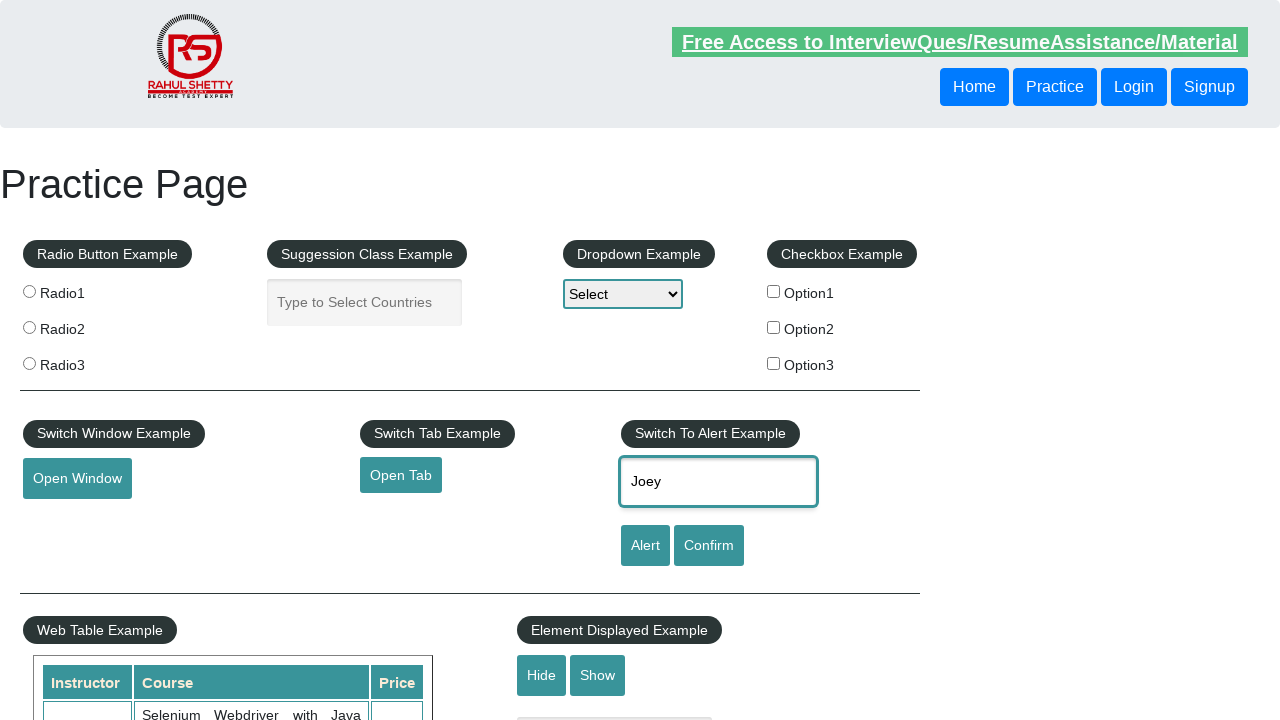

Clicked alert button to trigger alert dialog at (645, 546) on #alertbtn
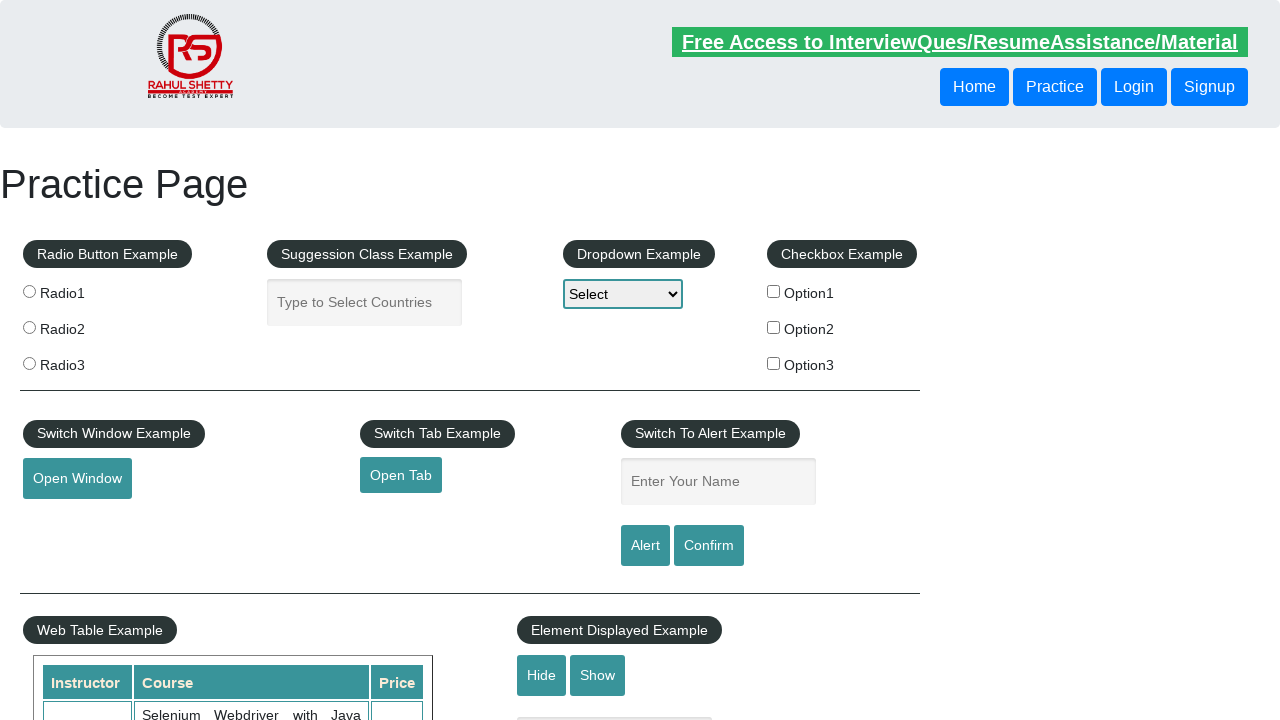

Set up handler to accept alert dialog
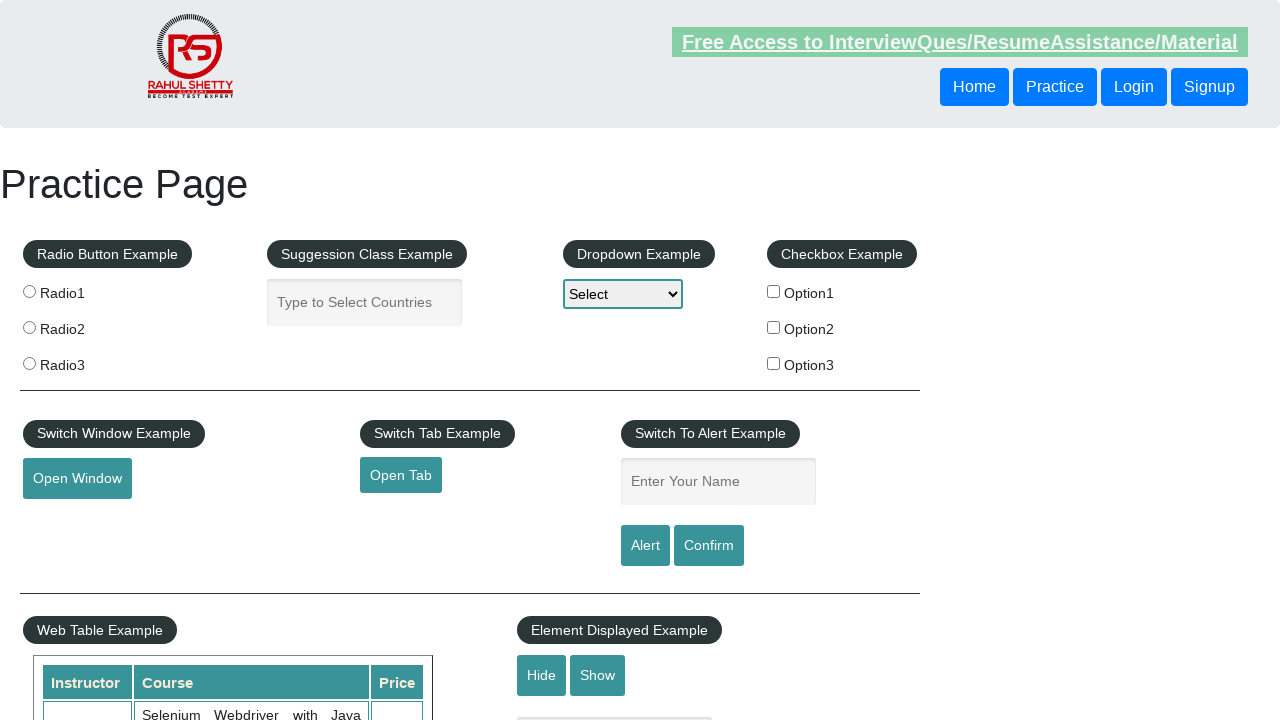

Waited for alert dialog to be handled
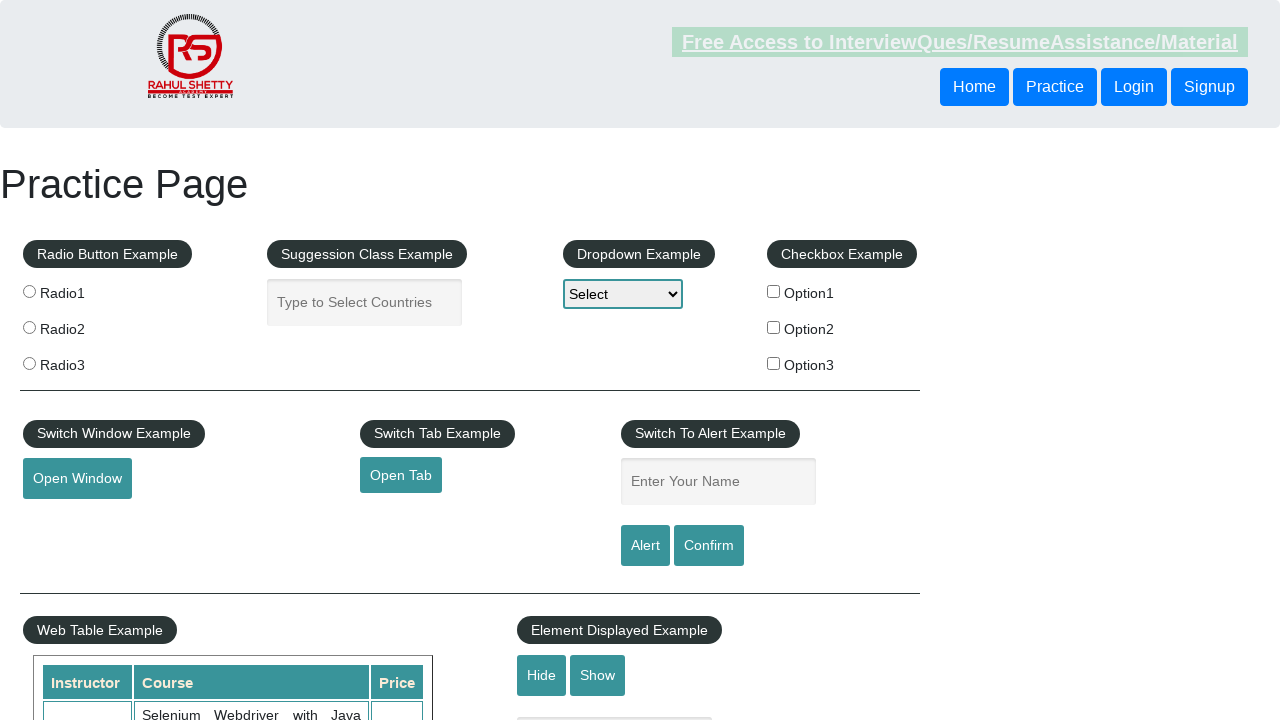

Entered 'Joey' in the name field for confirm test on #name
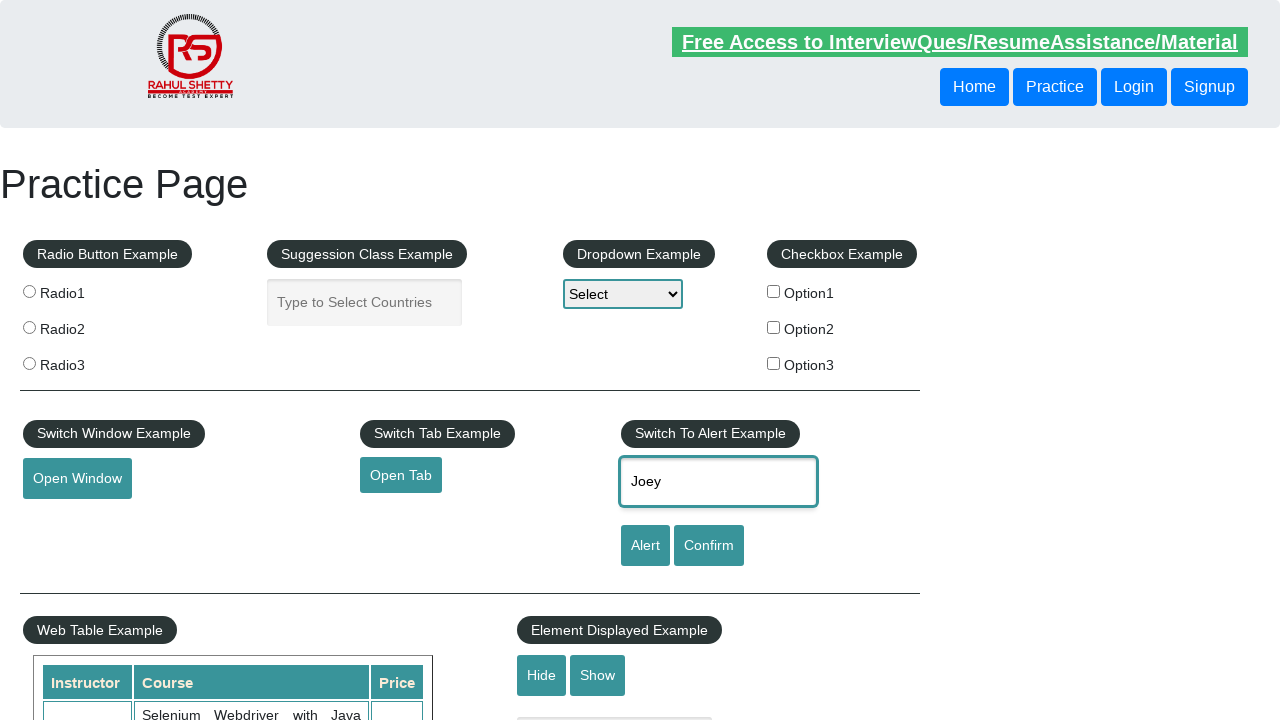

Set up handler to dismiss confirm dialog
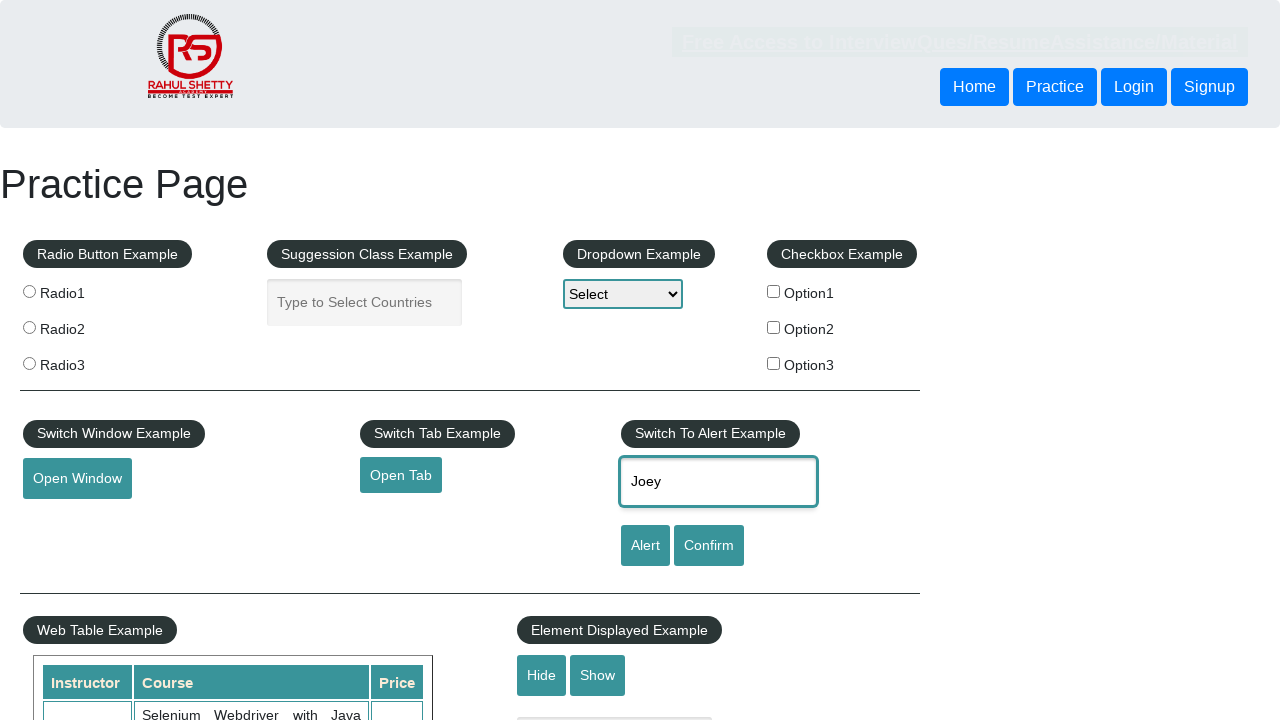

Clicked confirm button to trigger confirm dialog at (709, 546) on #confirmbtn
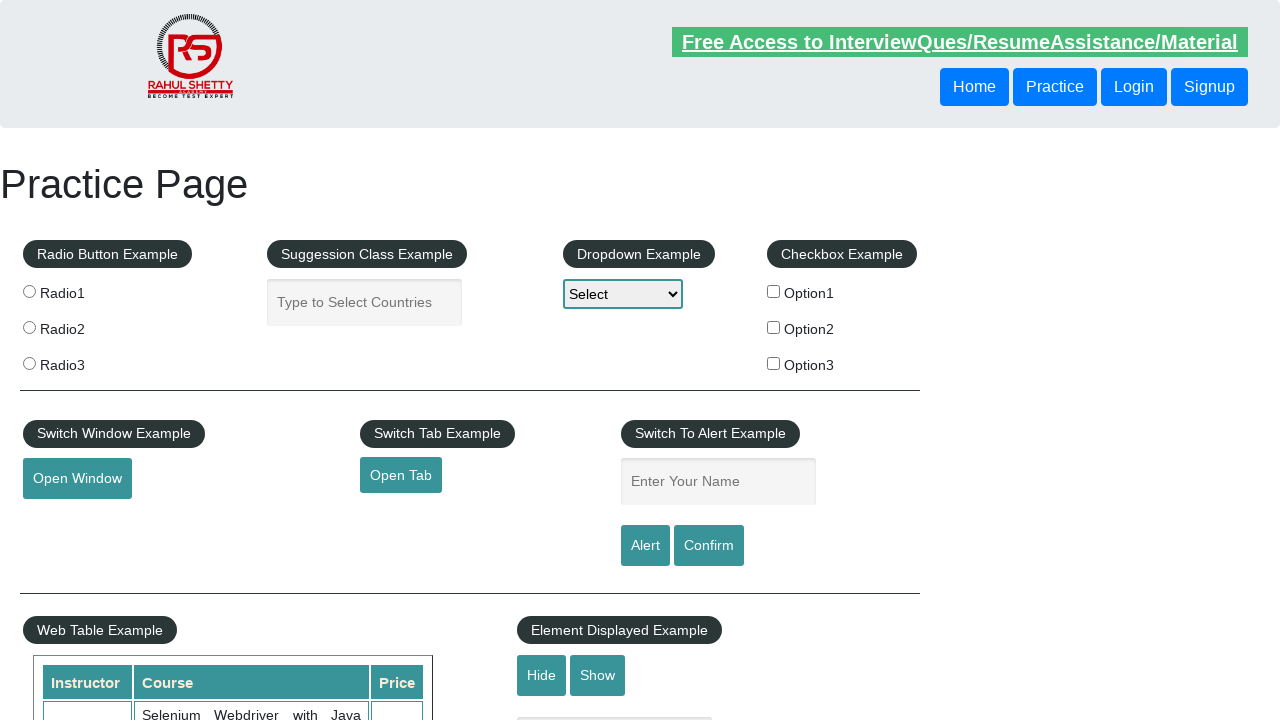

Waited for confirm dialog to be dismissed
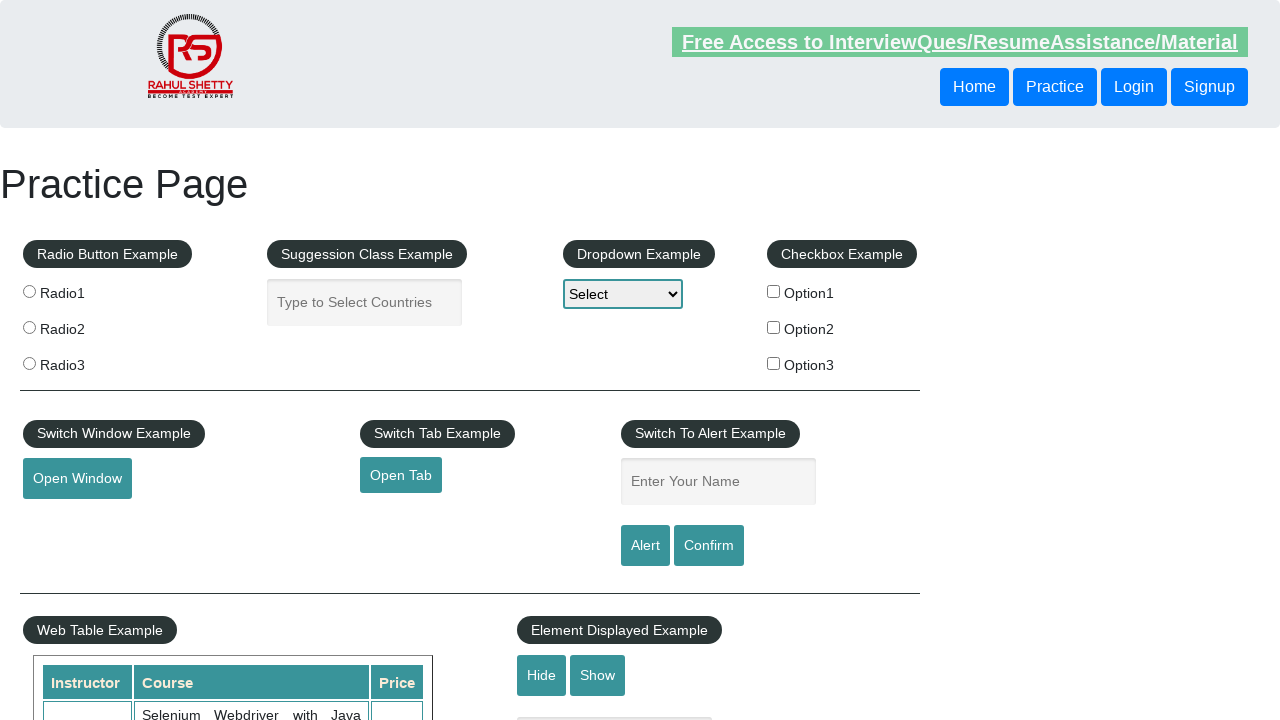

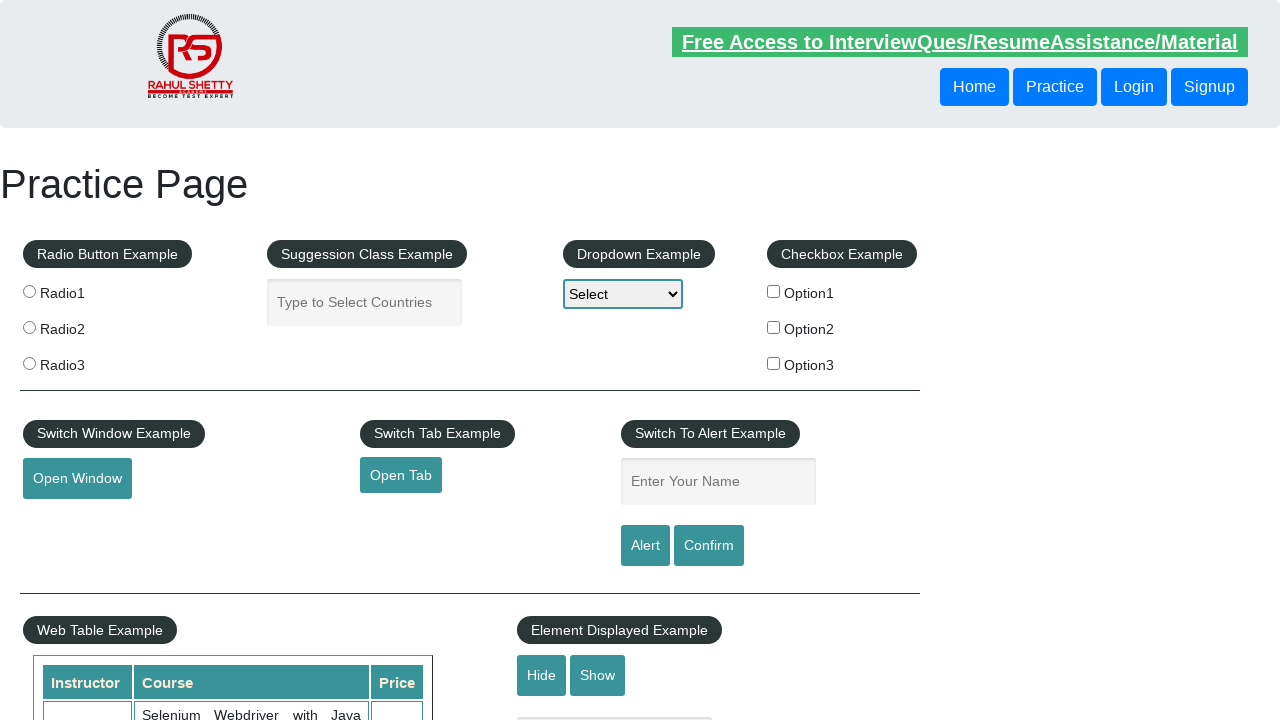